Tests form validation when both username and password fields are empty, verifying error message and field styling

Starting URL: https://www.saucedemo.com/

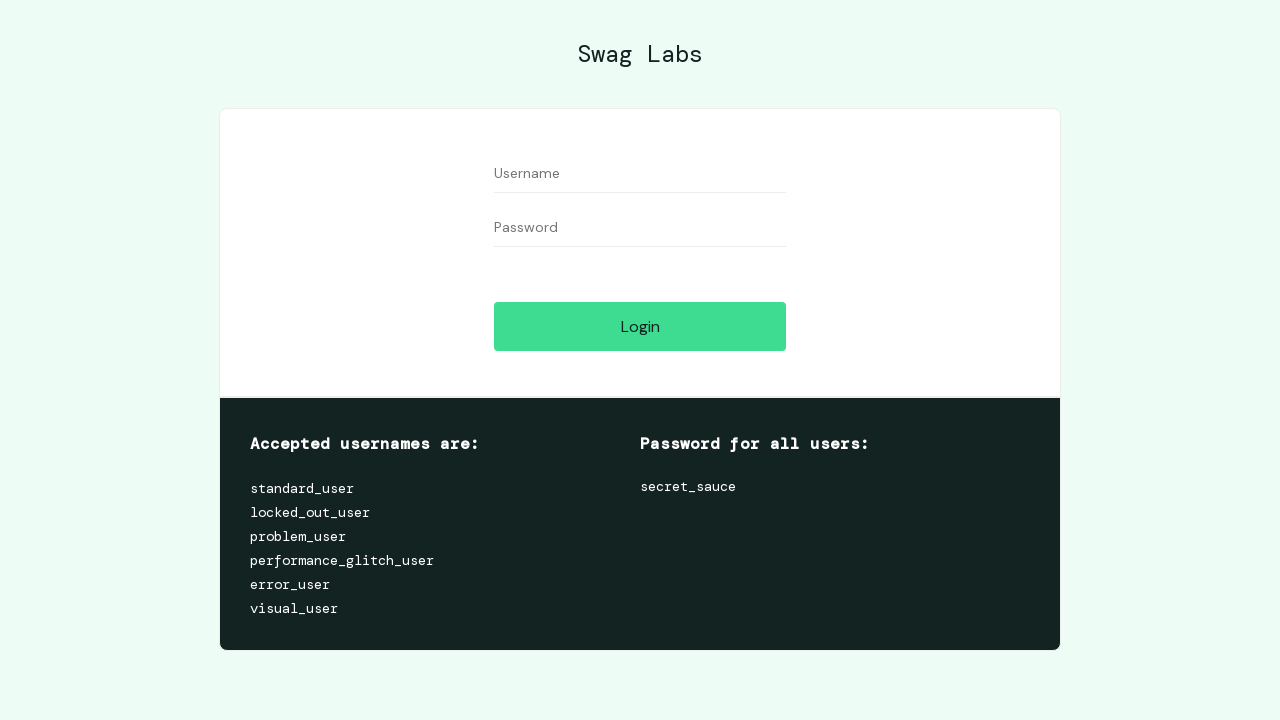

Clicked login button without entering credentials to trigger validation at (640, 326) on #login-button
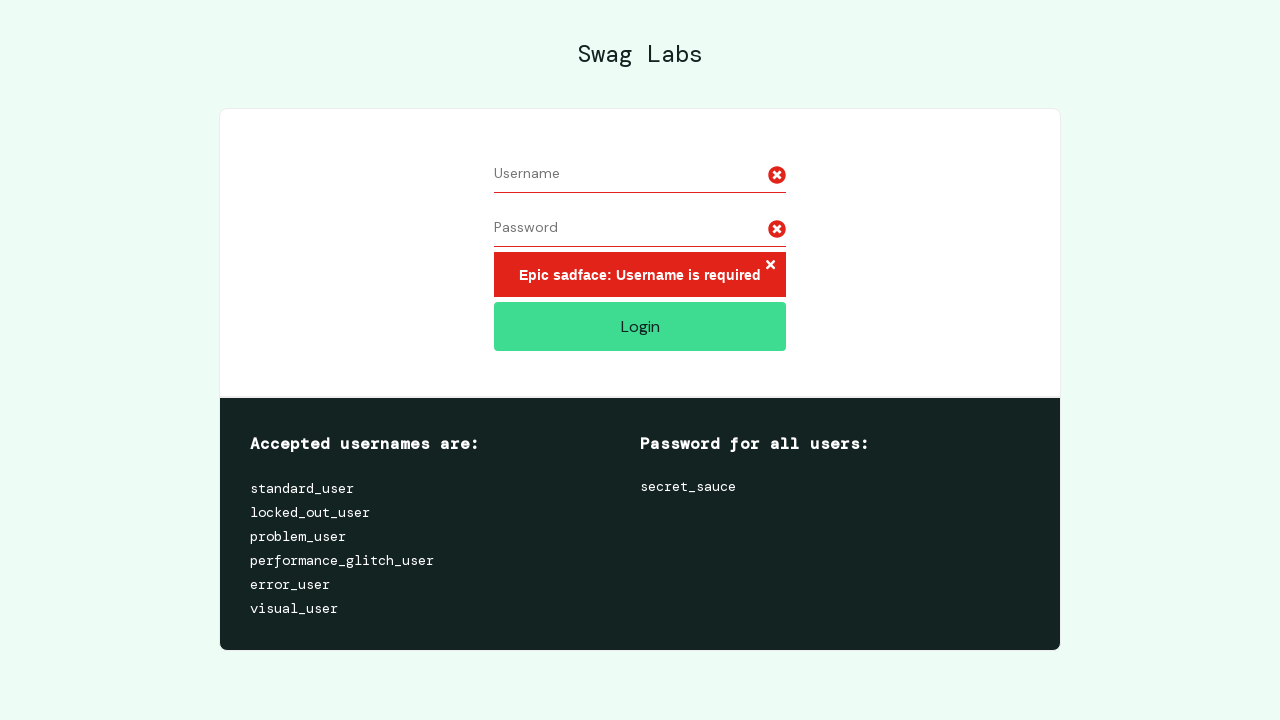

Error message appeared on screen
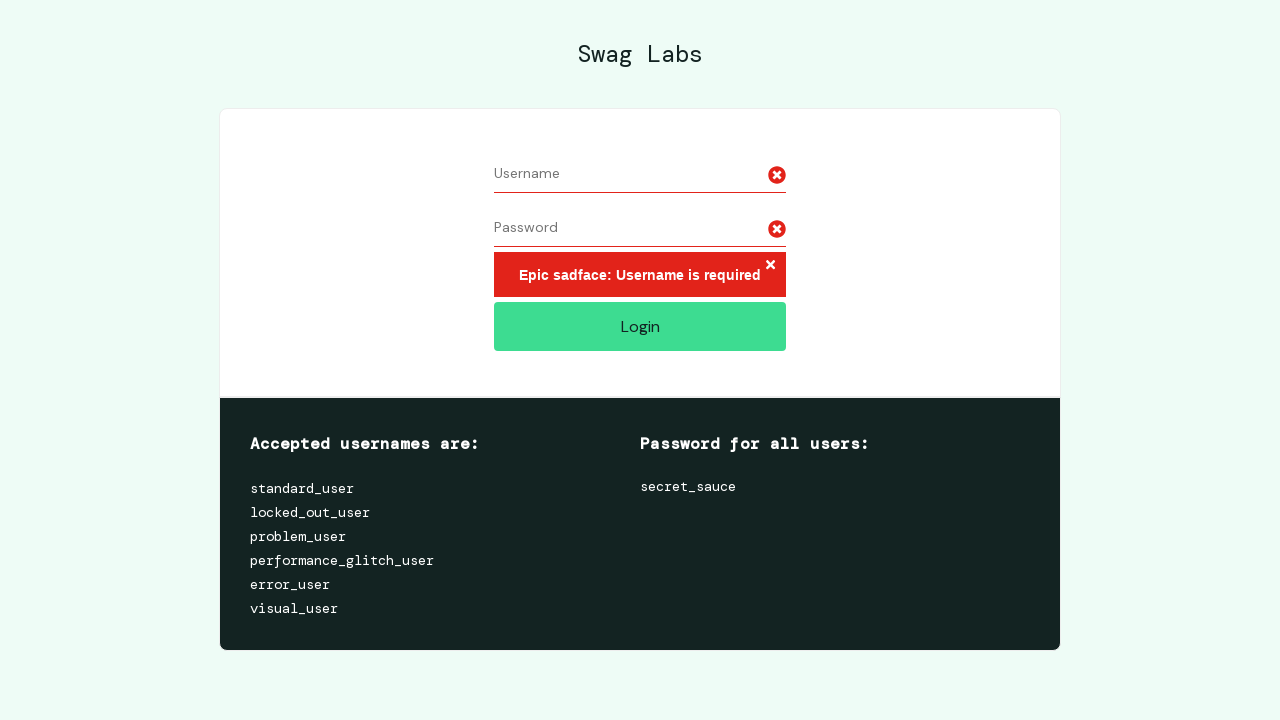

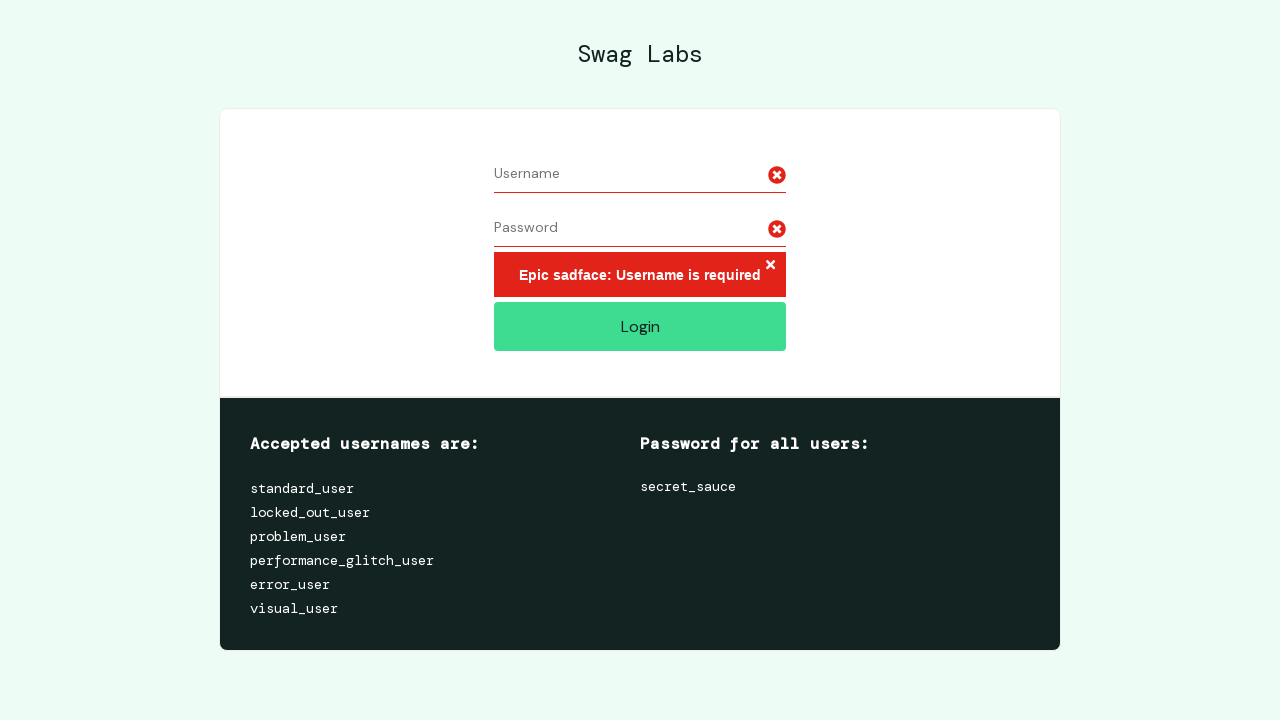